Tests that the return date picker is disabled when one-way trip is selected and enabled when round trip is selected on a flight booking form

Starting URL: https://rahulshettyacademy.com/dropdownsPractise/

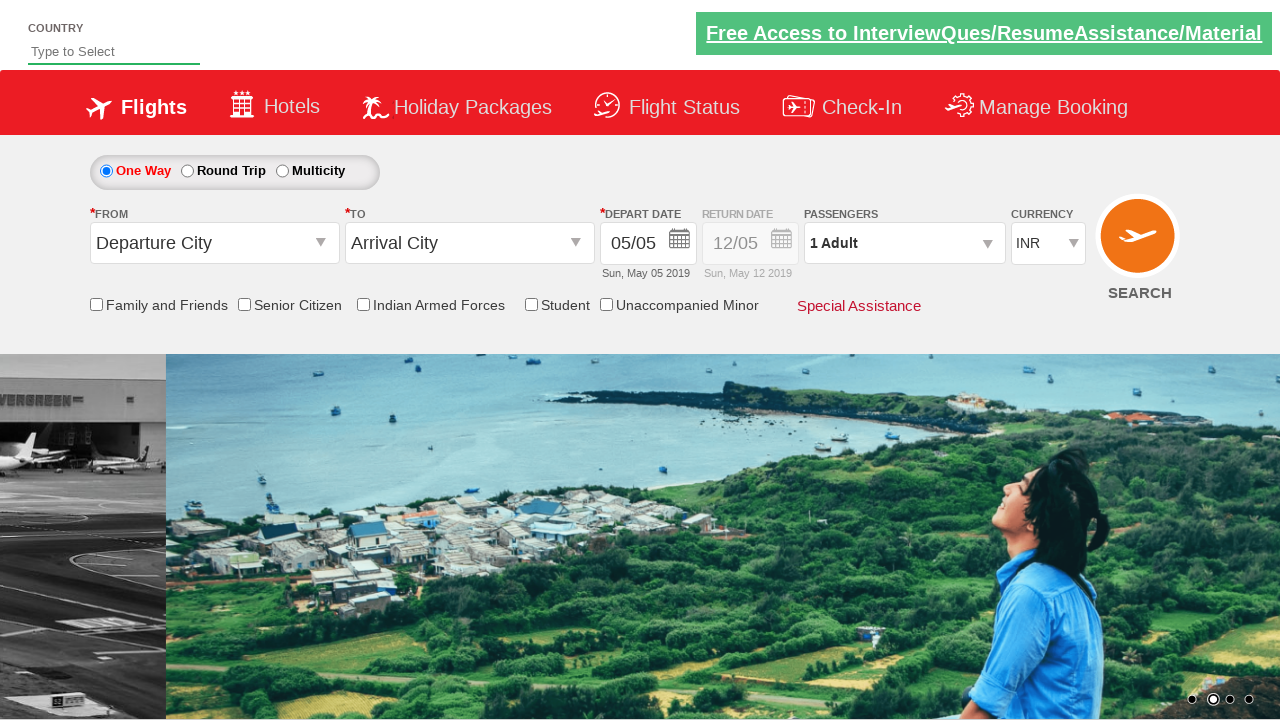

Clicked one-way trip radio button at (106, 171) on #ctl00_mainContent_rbtnl_Trip_0
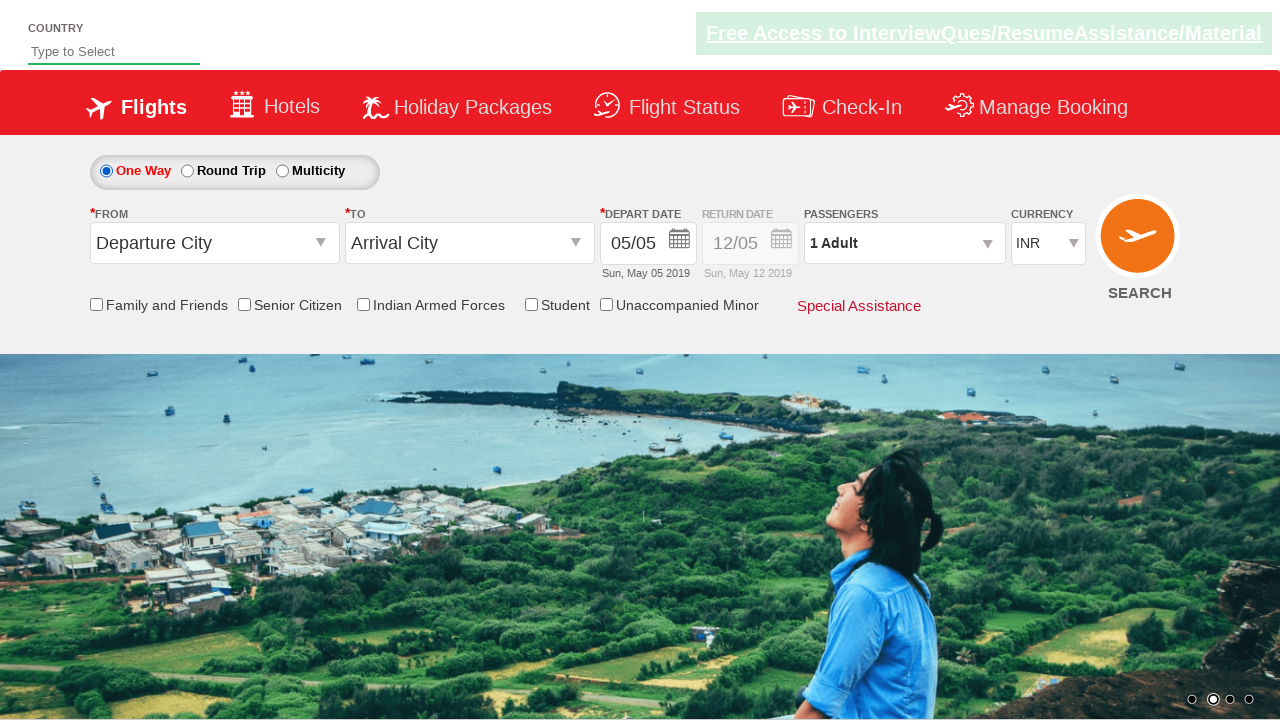

Located return date picker element
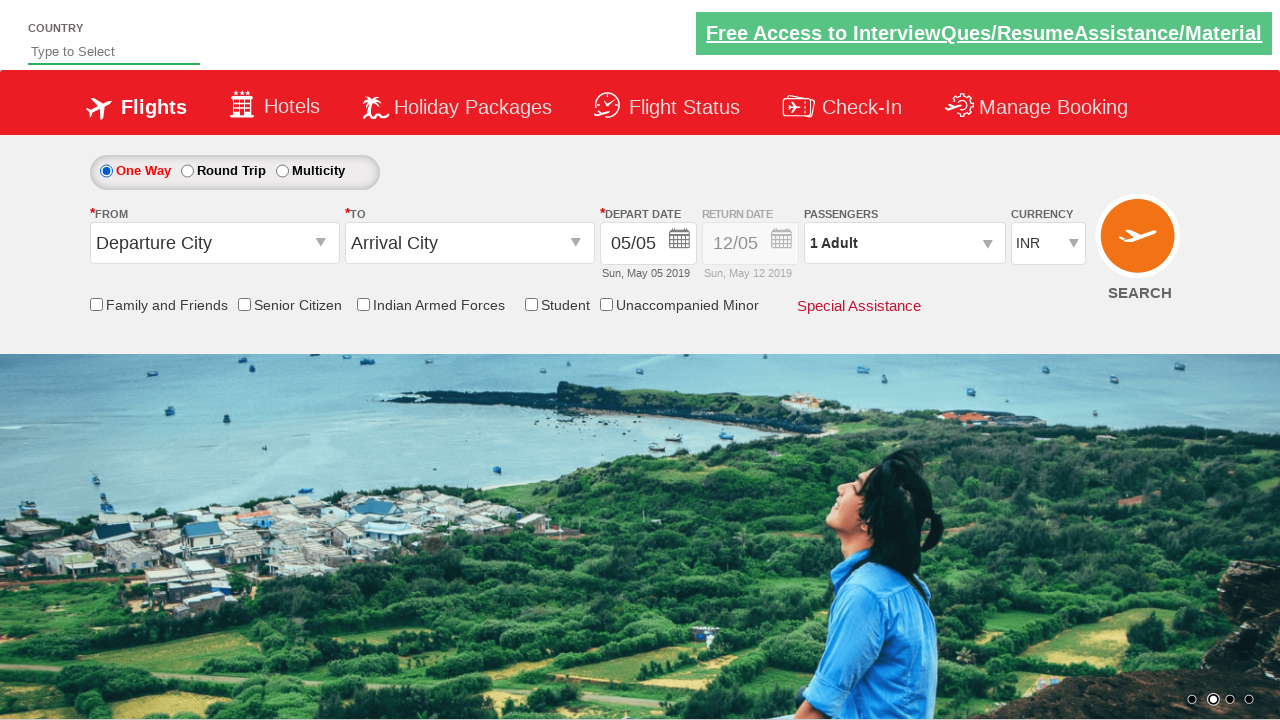

Retrieved style attribute from return date picker
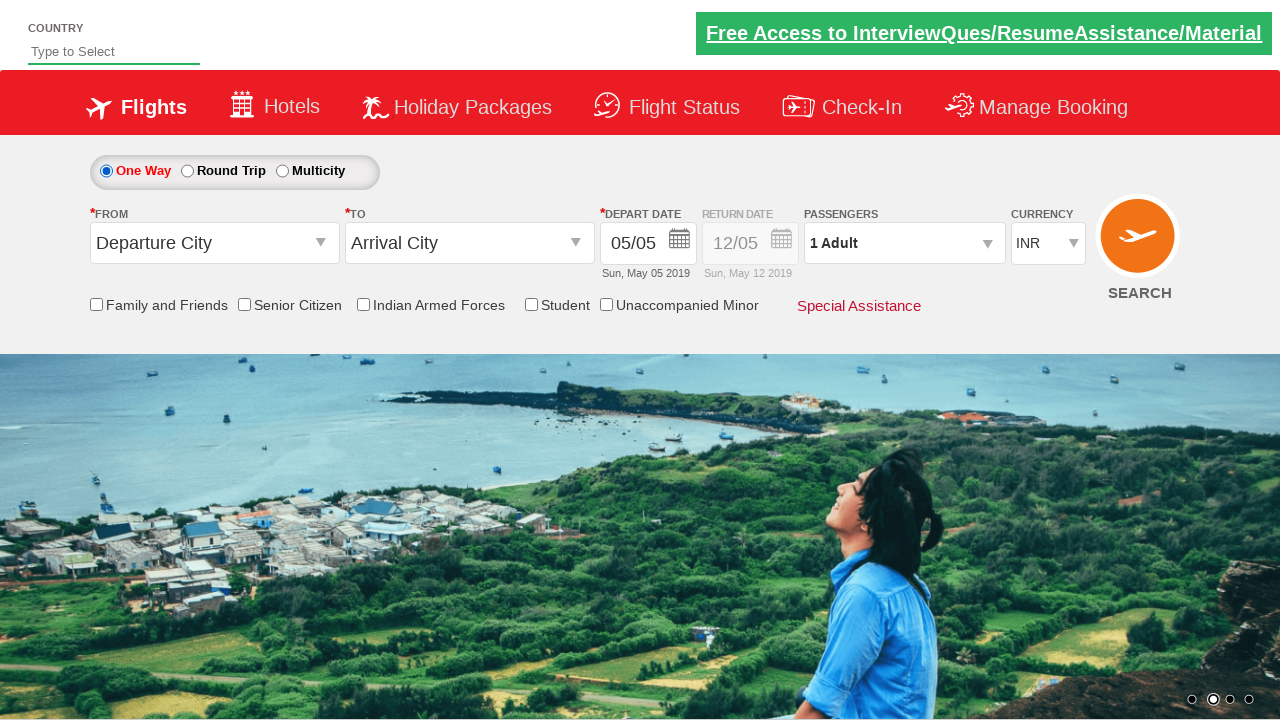

Verified return date picker is disabled with opacity 0.5 for one-way trip
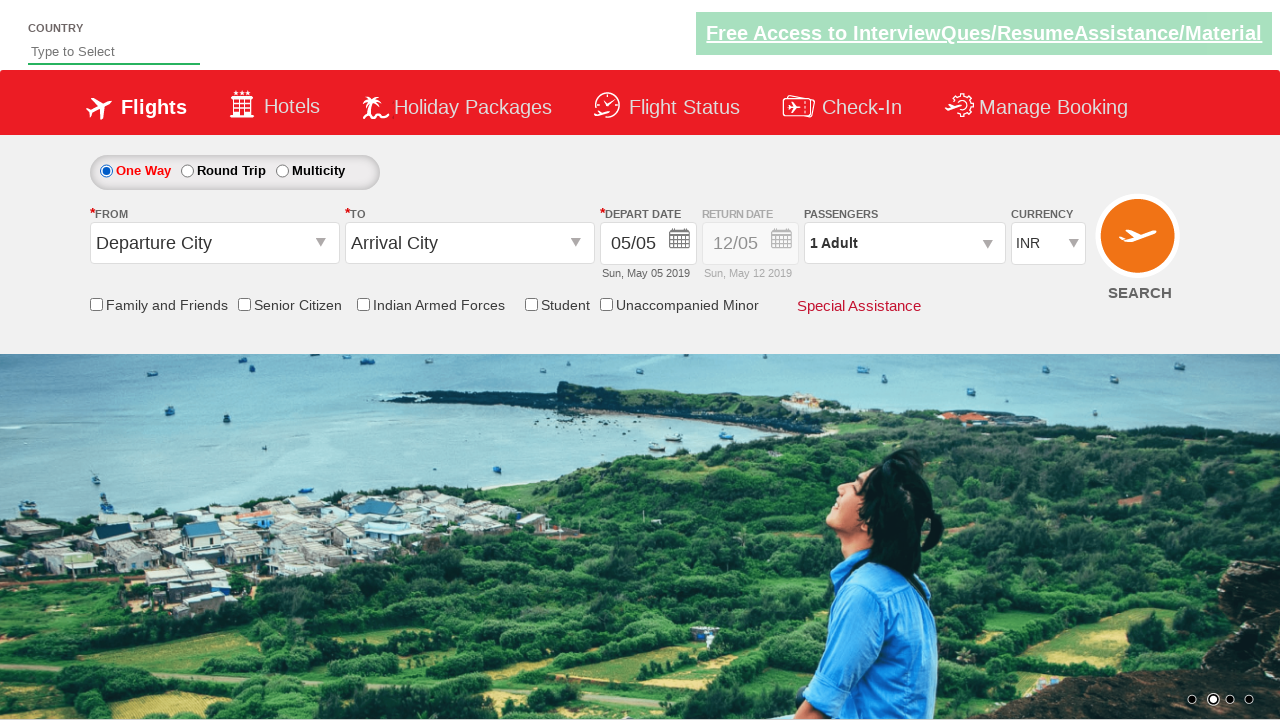

Clicked round trip radio button at (187, 171) on #ctl00_mainContent_rbtnl_Trip_1
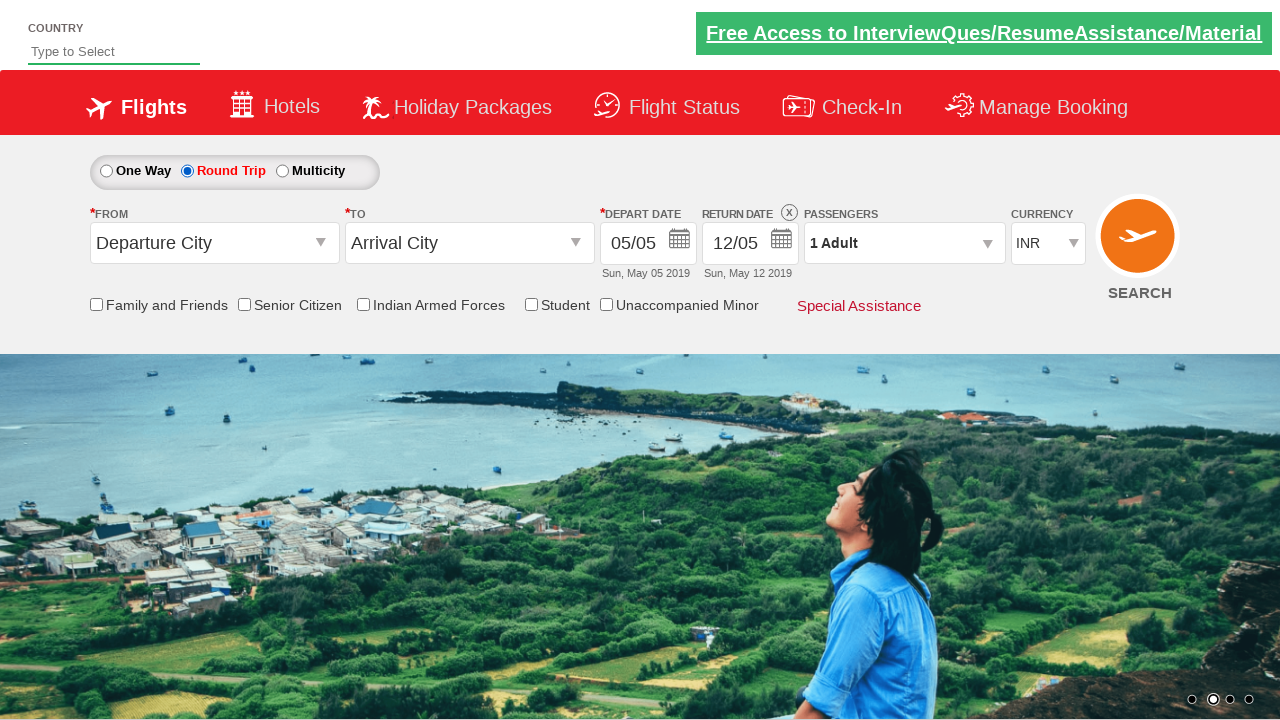

Retrieved style attribute from return date picker after selecting round trip
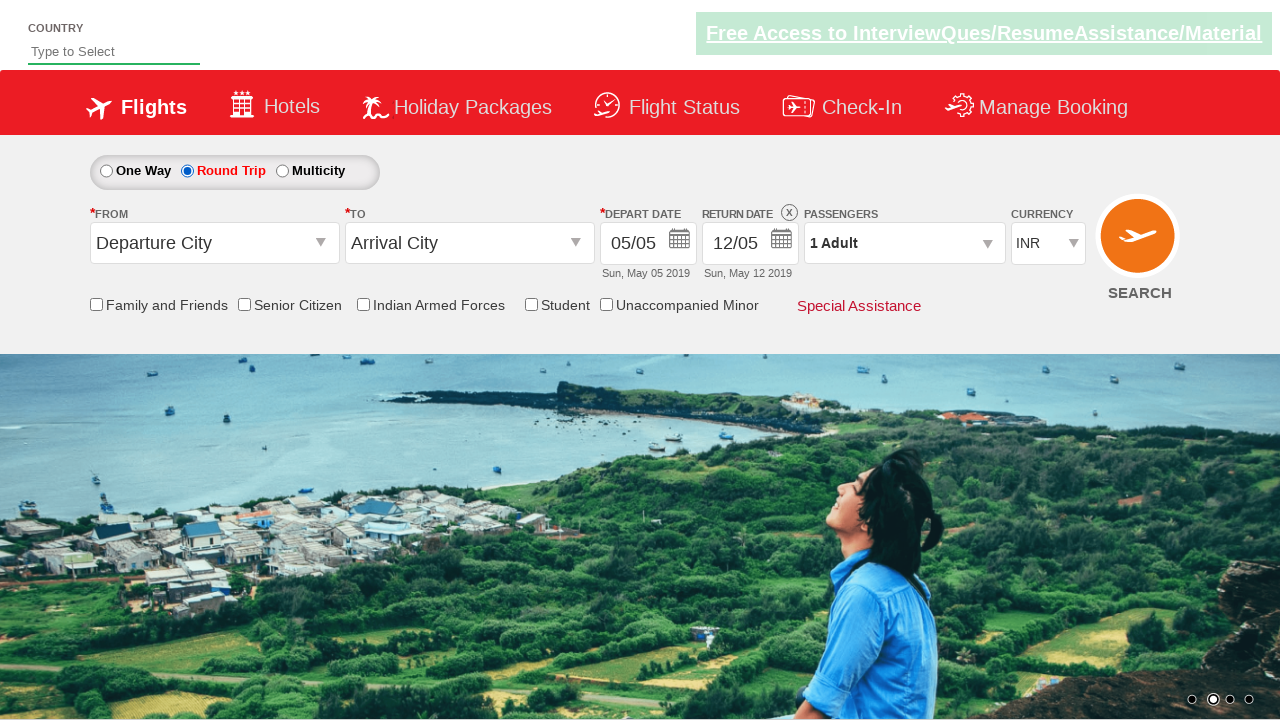

Verified return date picker is enabled with opacity 1 for round trip
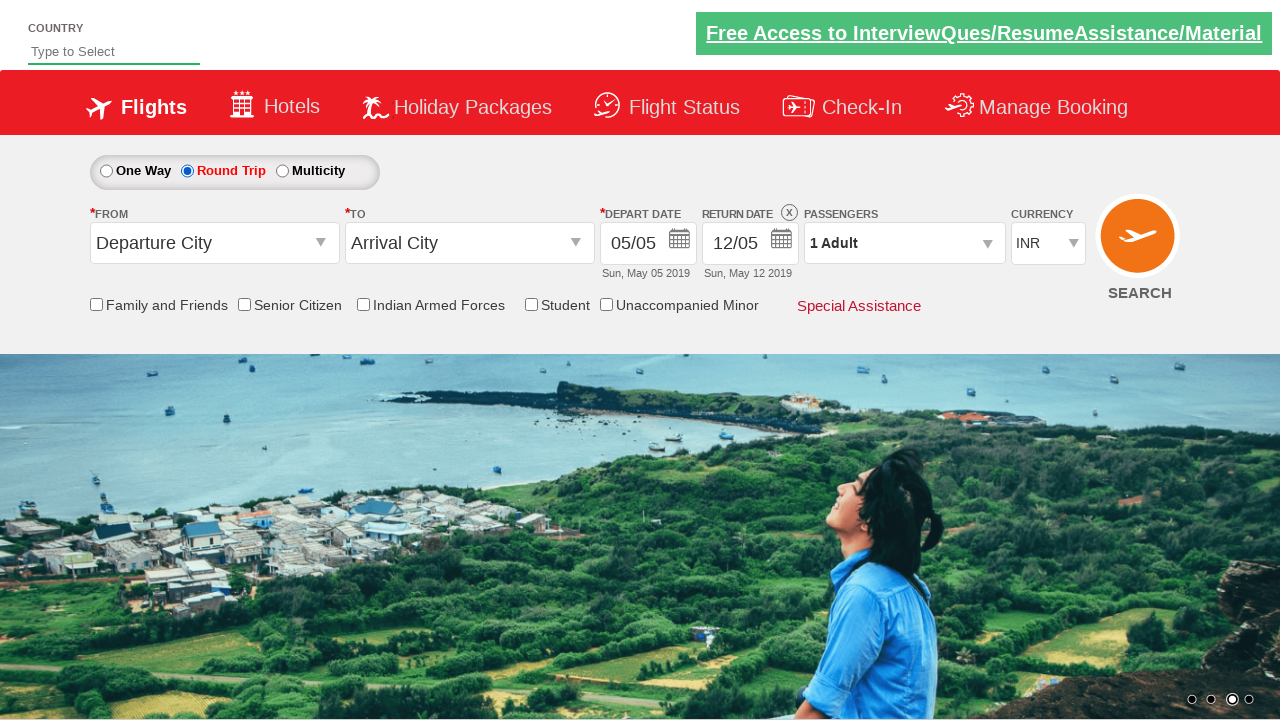

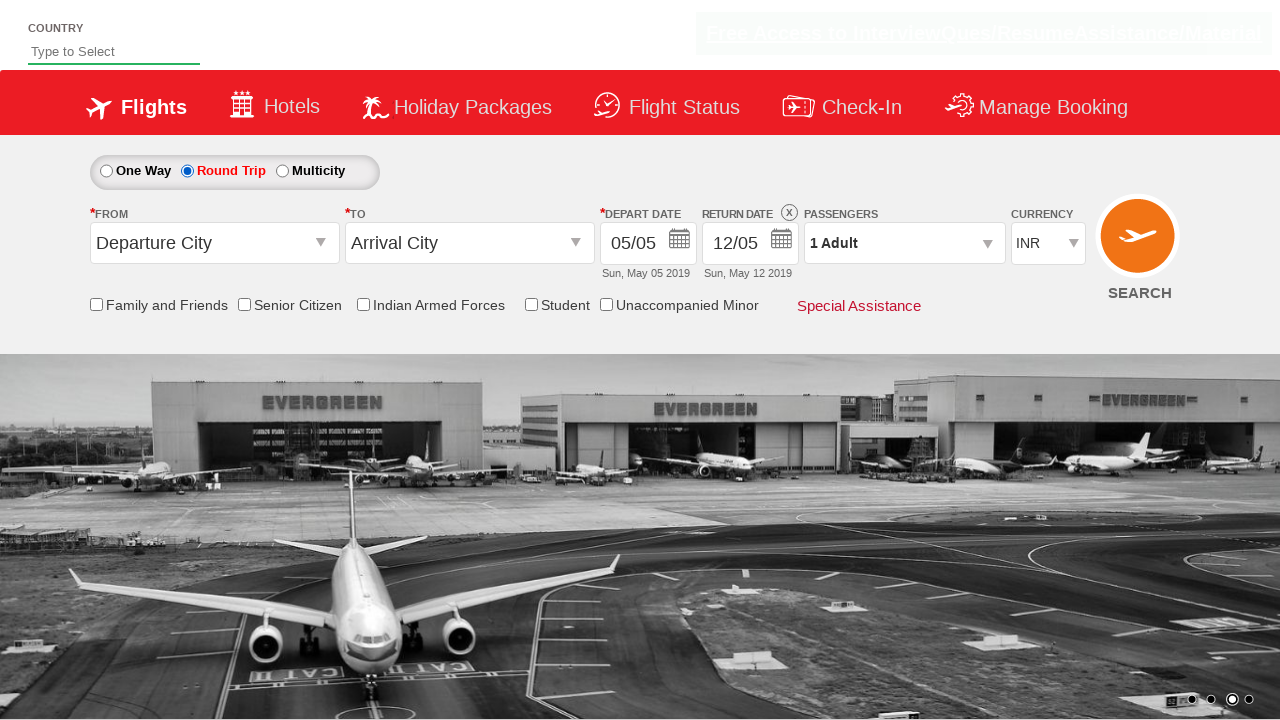